Tests AJAX functionality by clicking a button that triggers an asynchronous request and waiting for the dynamically loaded content to appear.

Starting URL: http://uitestingplayground.com/ajax

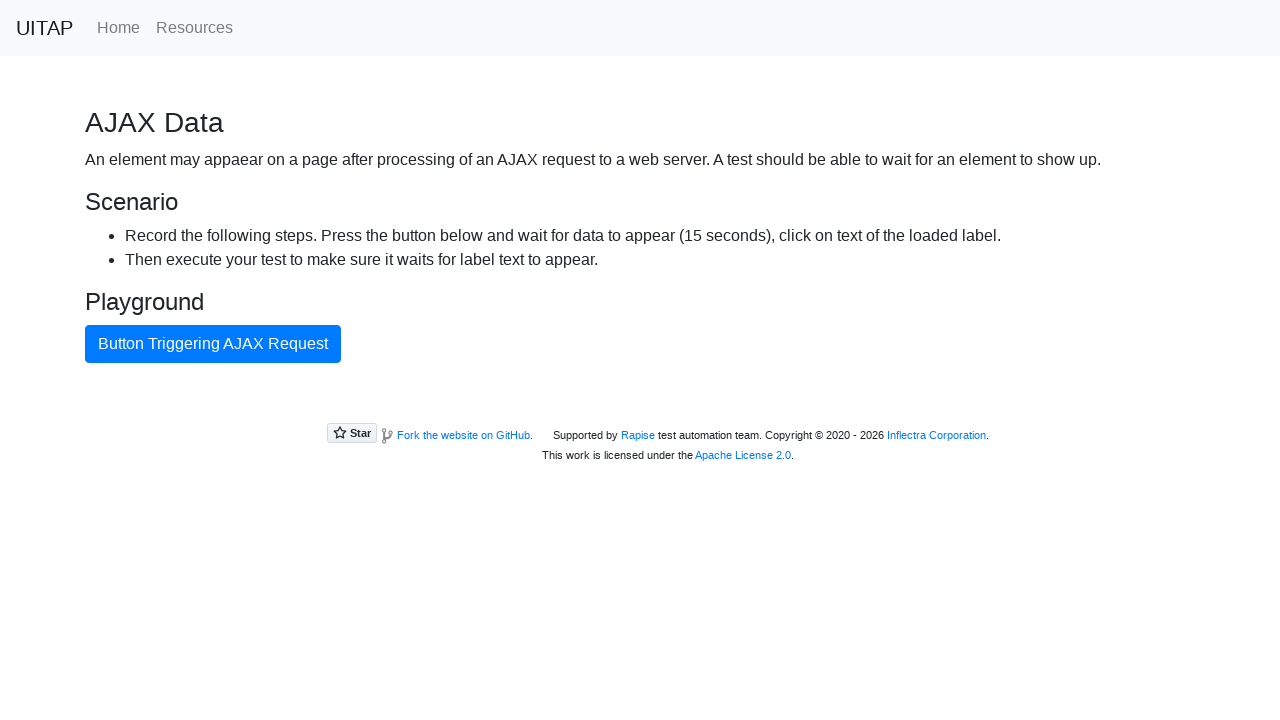

Clicked AJAX button to trigger asynchronous request at (213, 344) on #ajaxButton
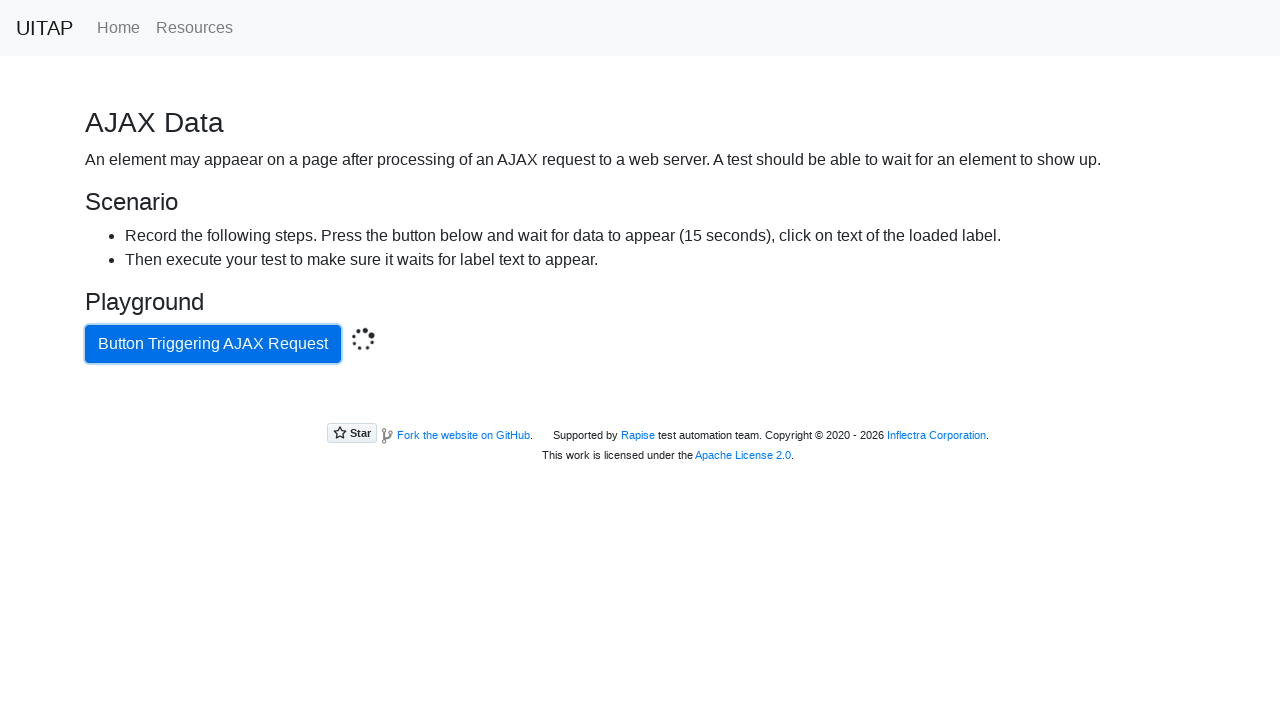

AJAX response loaded successfully - dynamically loaded content appeared
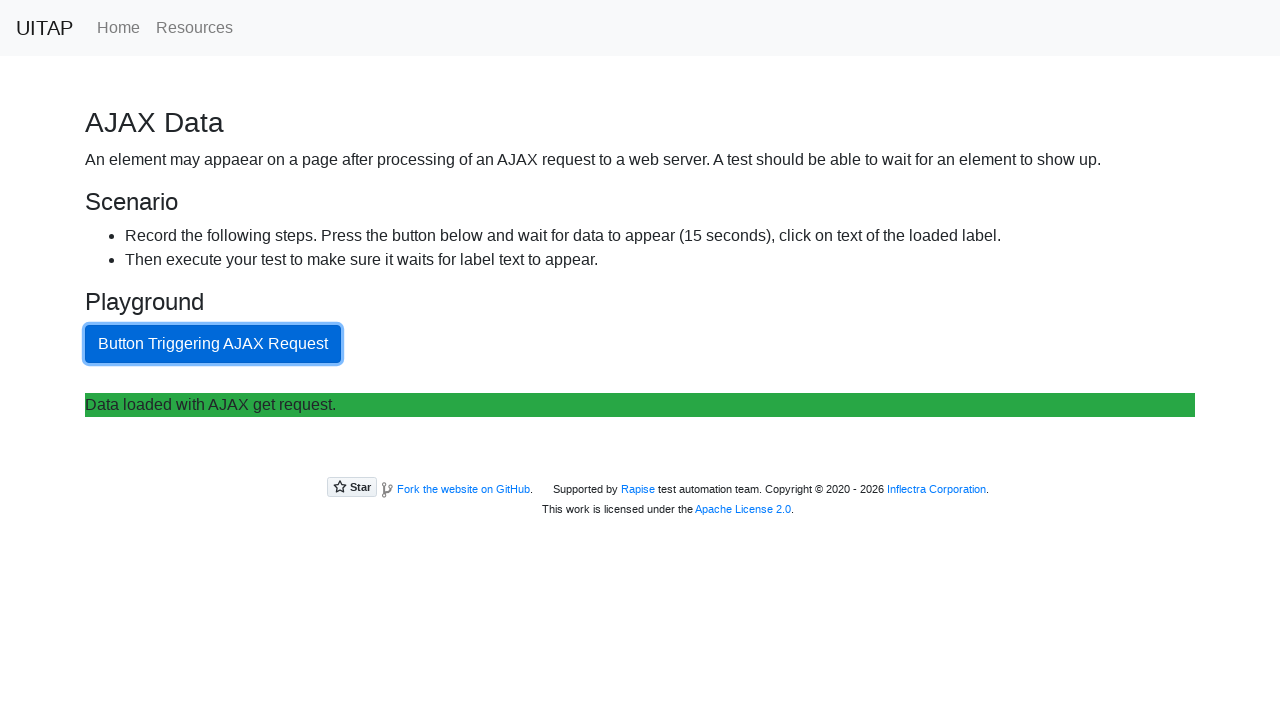

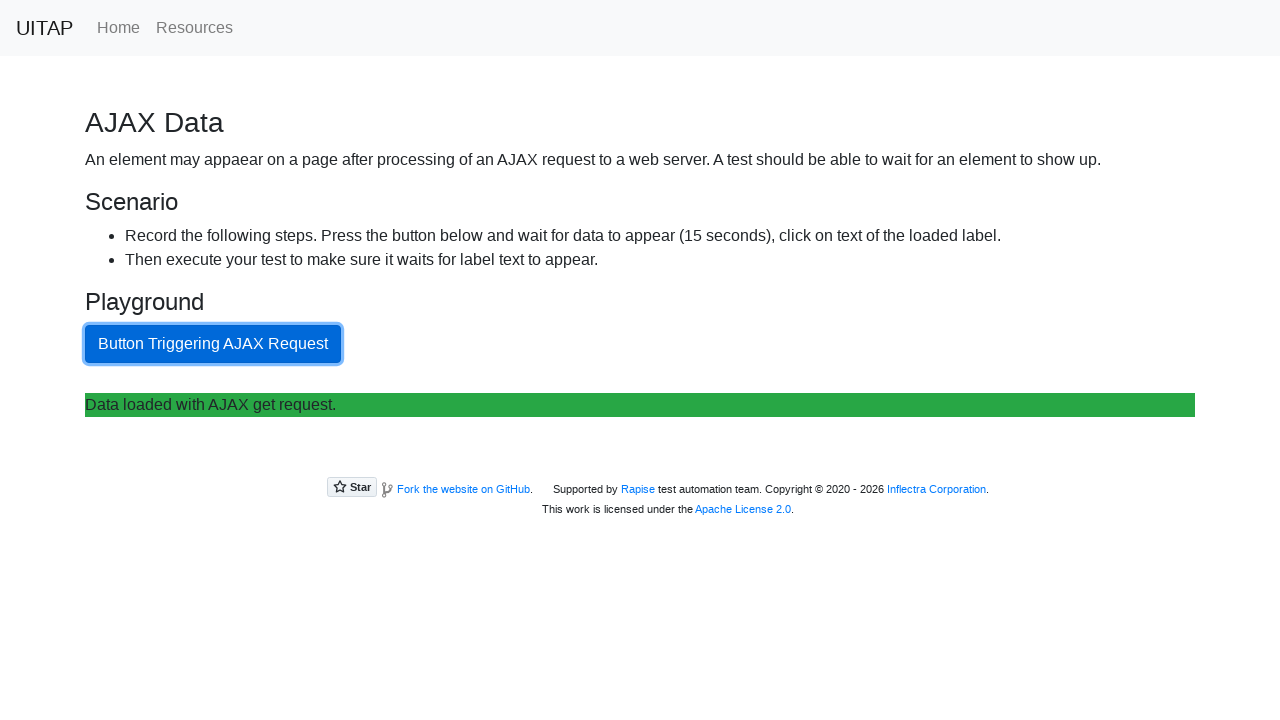